Demonstrates locator usage by clicking the "Forgot Password?" link on a sign-in page and verifying anchor elements exist on the page.

Starting URL: https://courses.ultimateqa.com/users/sign_in

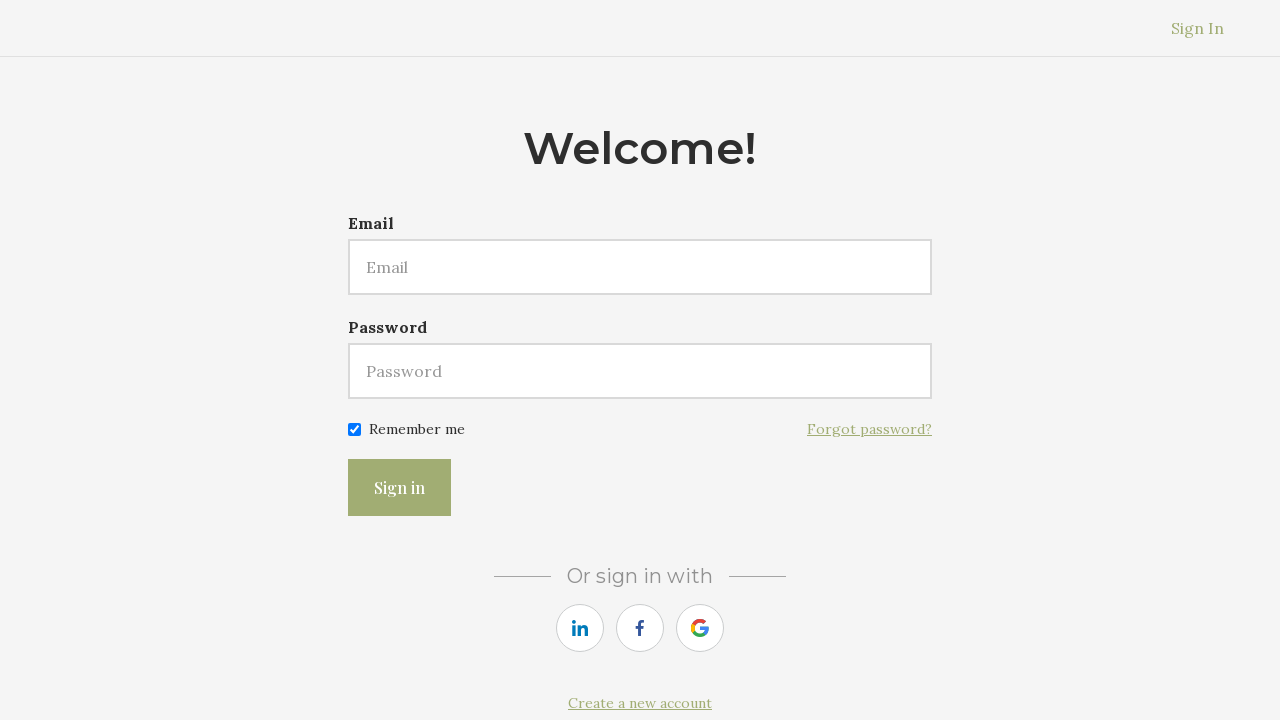

Clicked 'Forgot Password?' link on sign-in page at (870, 429) on text=Forgot Password?
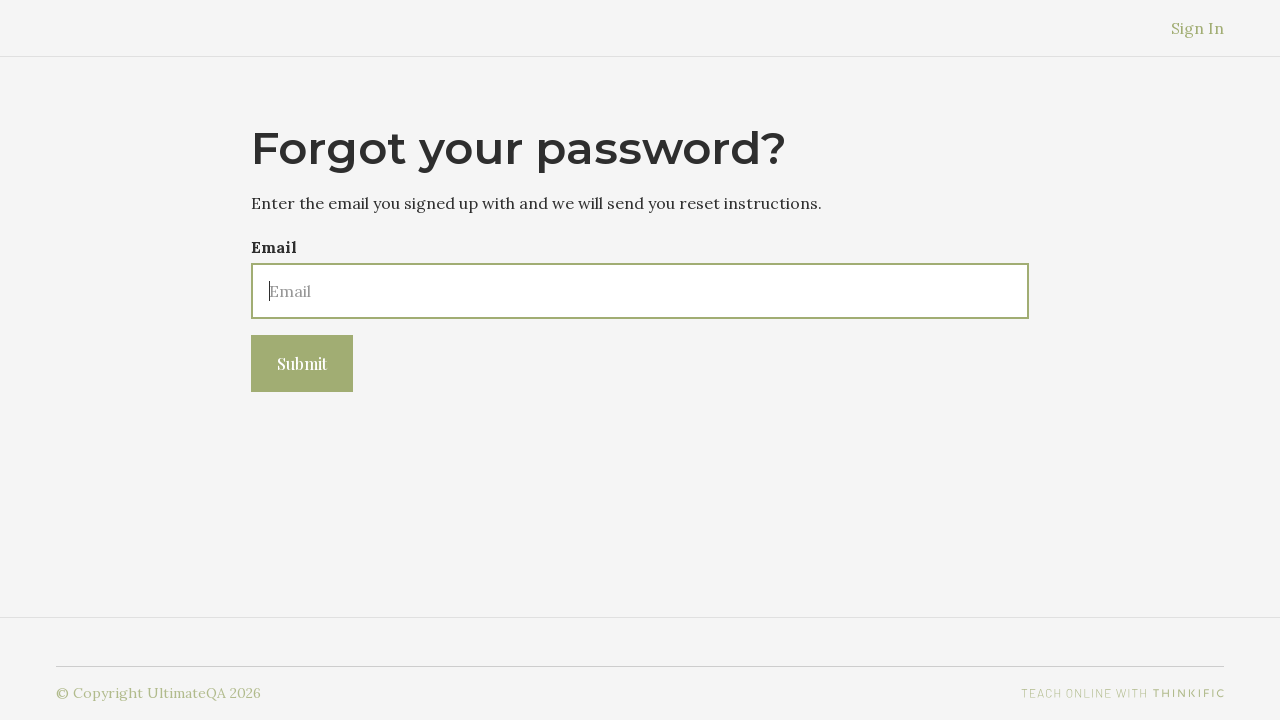

Page loaded after clicking Forgot Password link
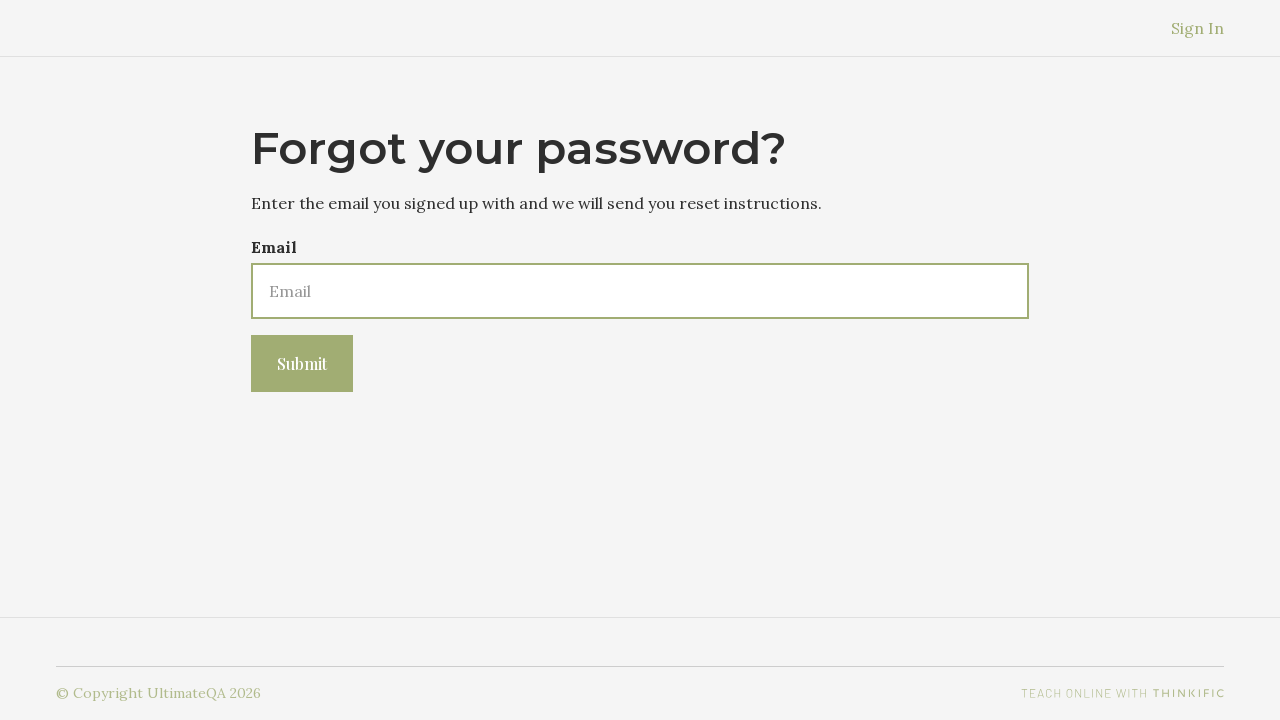

Located all anchor elements on the page
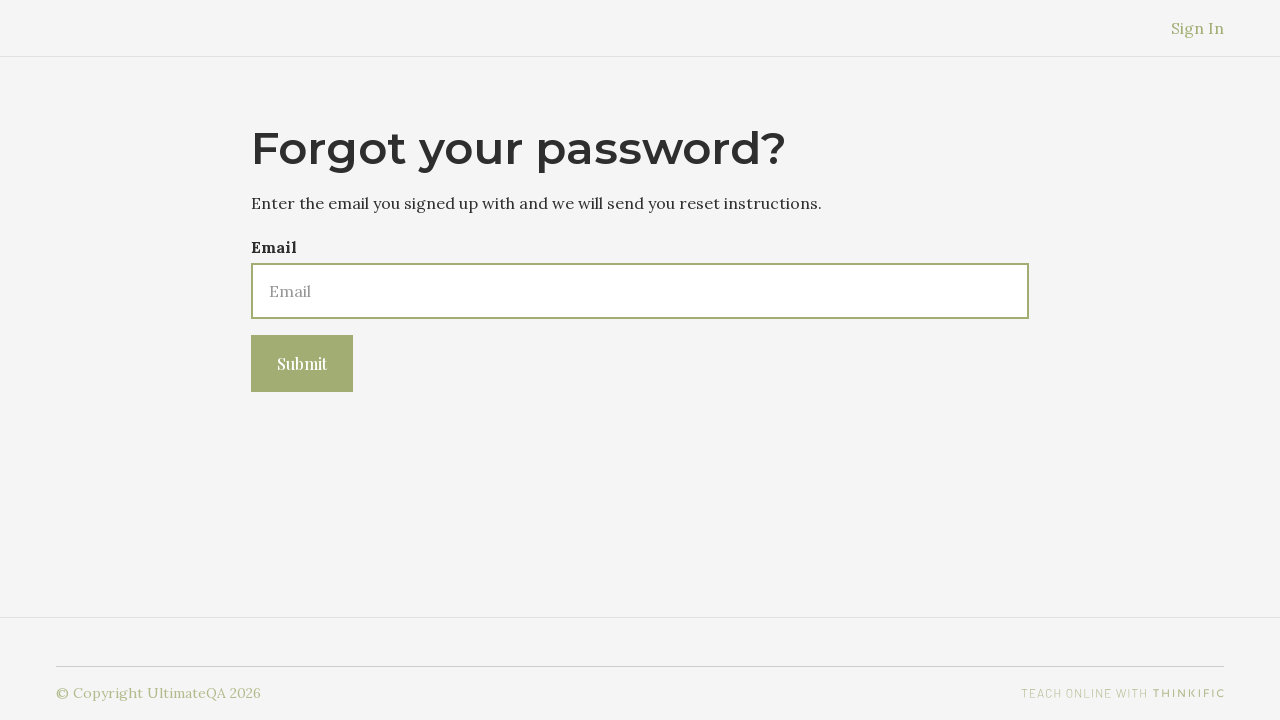

Verified anchor tags exist - total count: 6
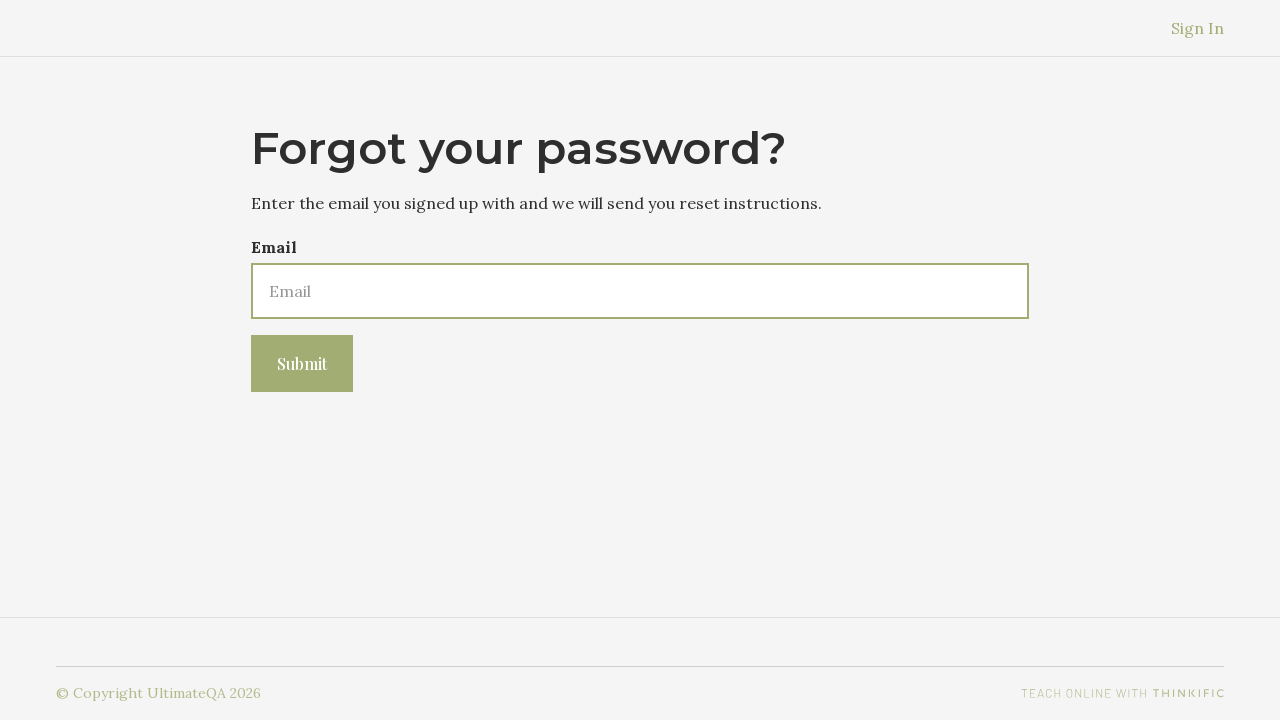

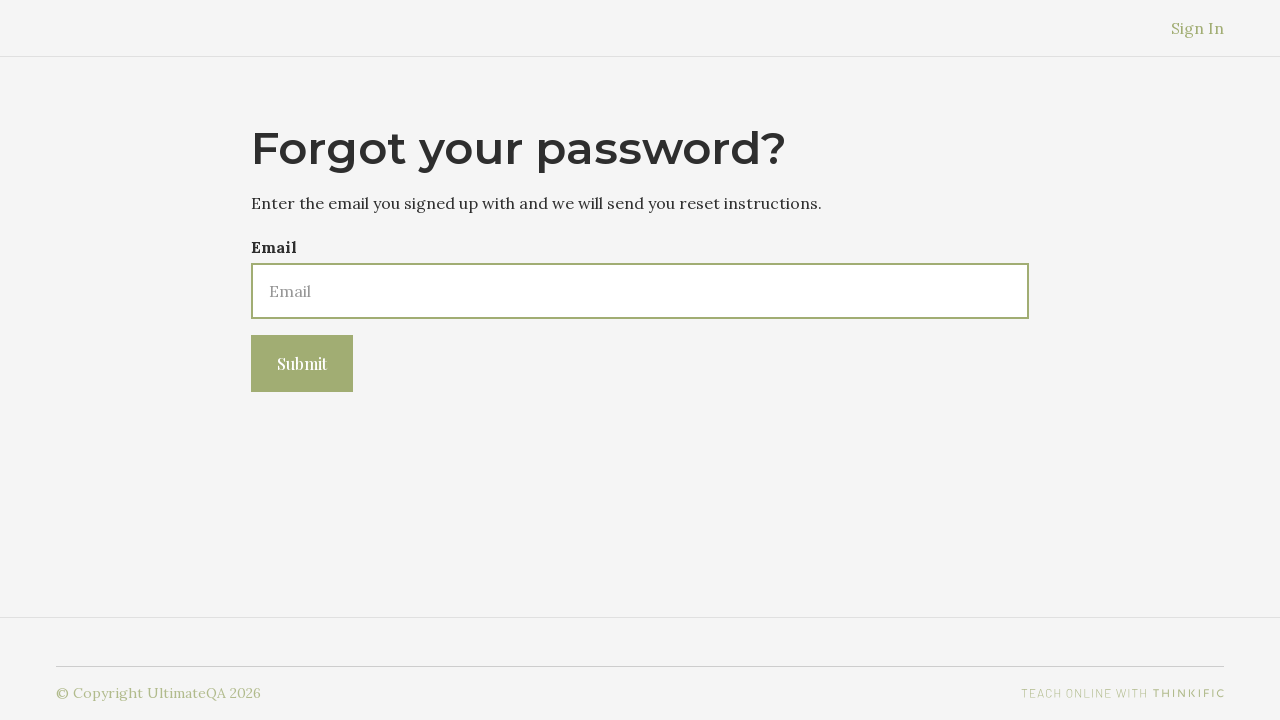